Tests old-style select menu by selecting a color option (Violet)

Starting URL: https://demoqa.com/select-menu

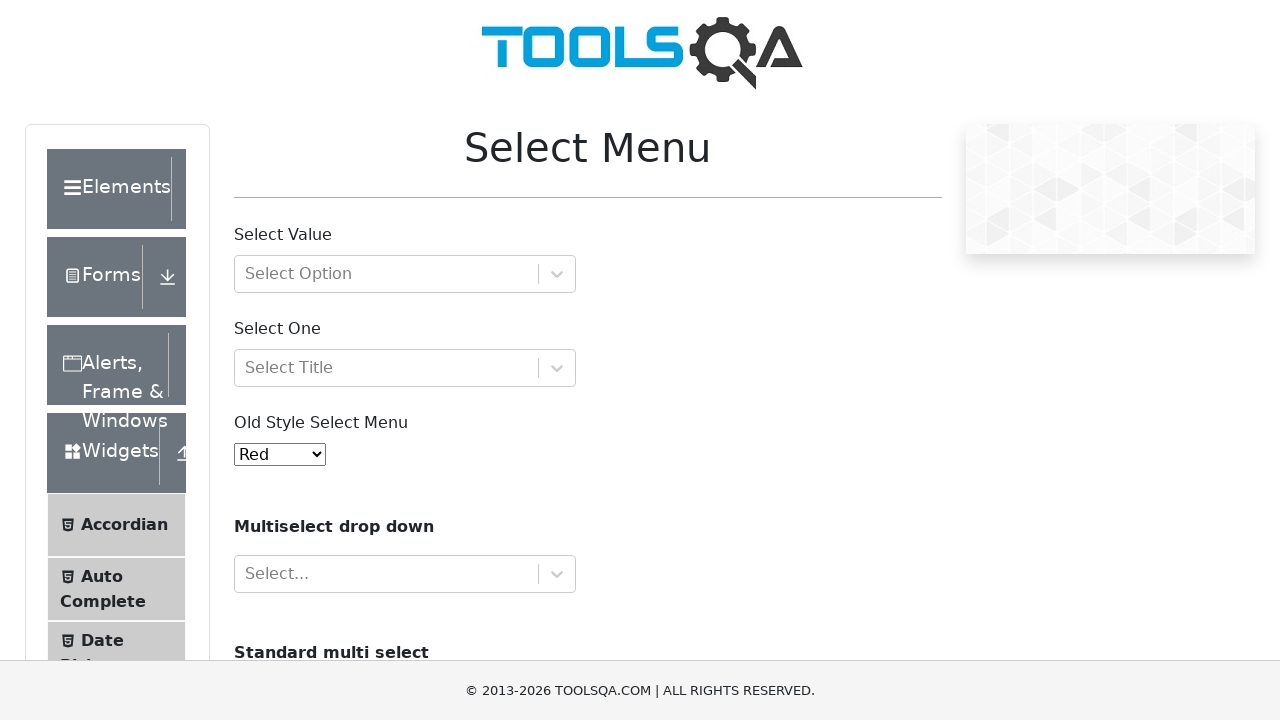

Old-style select menu element loaded
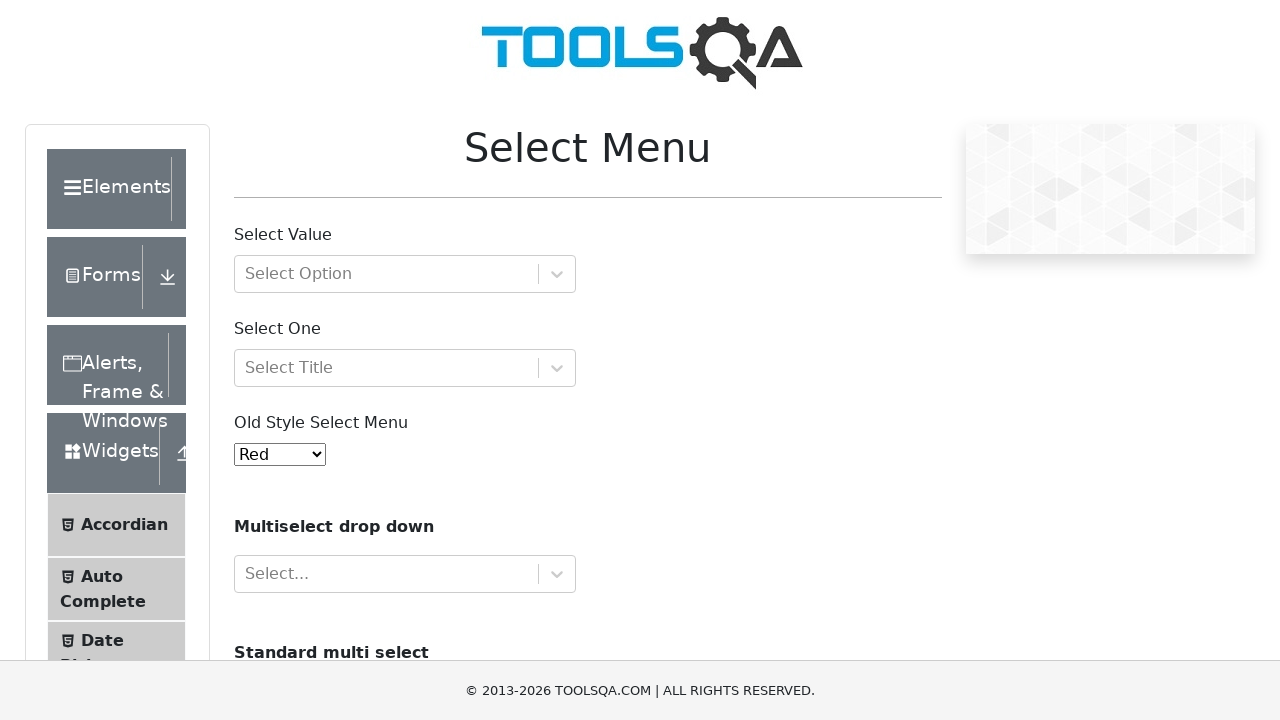

Selected Violet option from old-style select menu on #oldSelectMenu
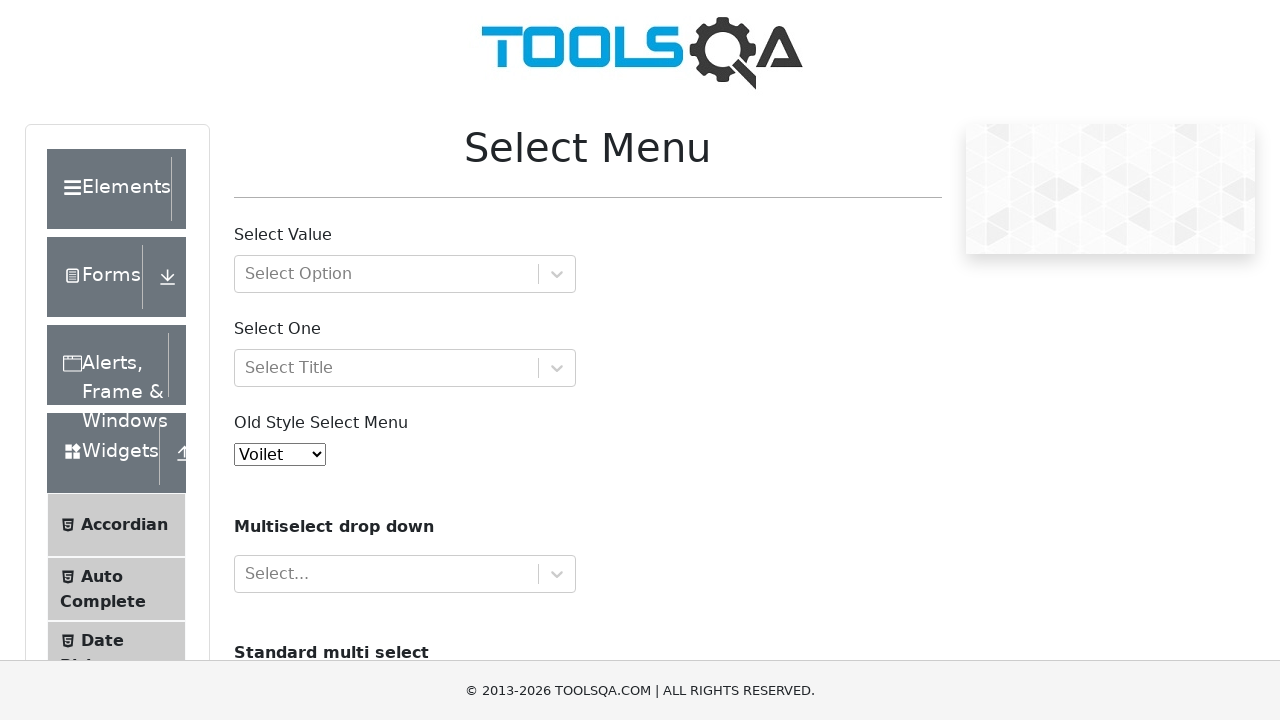

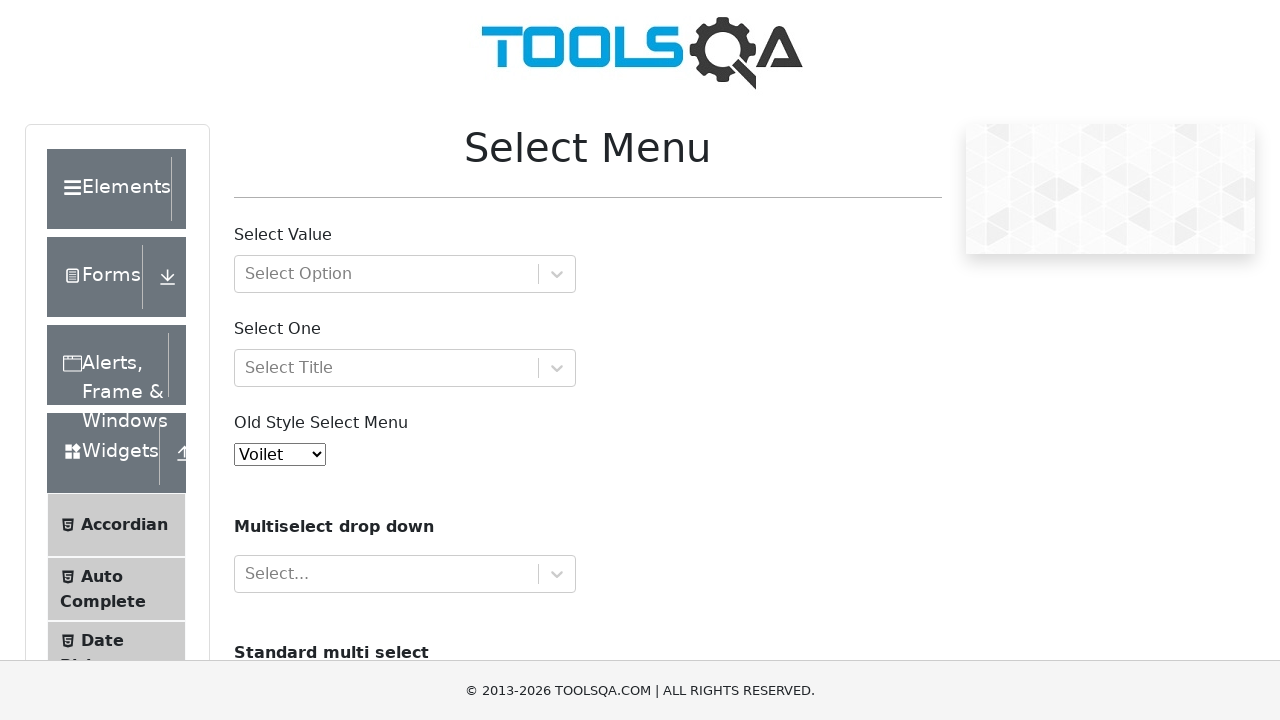